Tests that a manager can select different currencies (Dollar, Pound, Rupee) from a dropdown on the Open Account page and verifies each selection is properly reflected.

Starting URL: https://www.globalsqa.com/angularJs-protractor/BankingProject/#/manager/openAccount

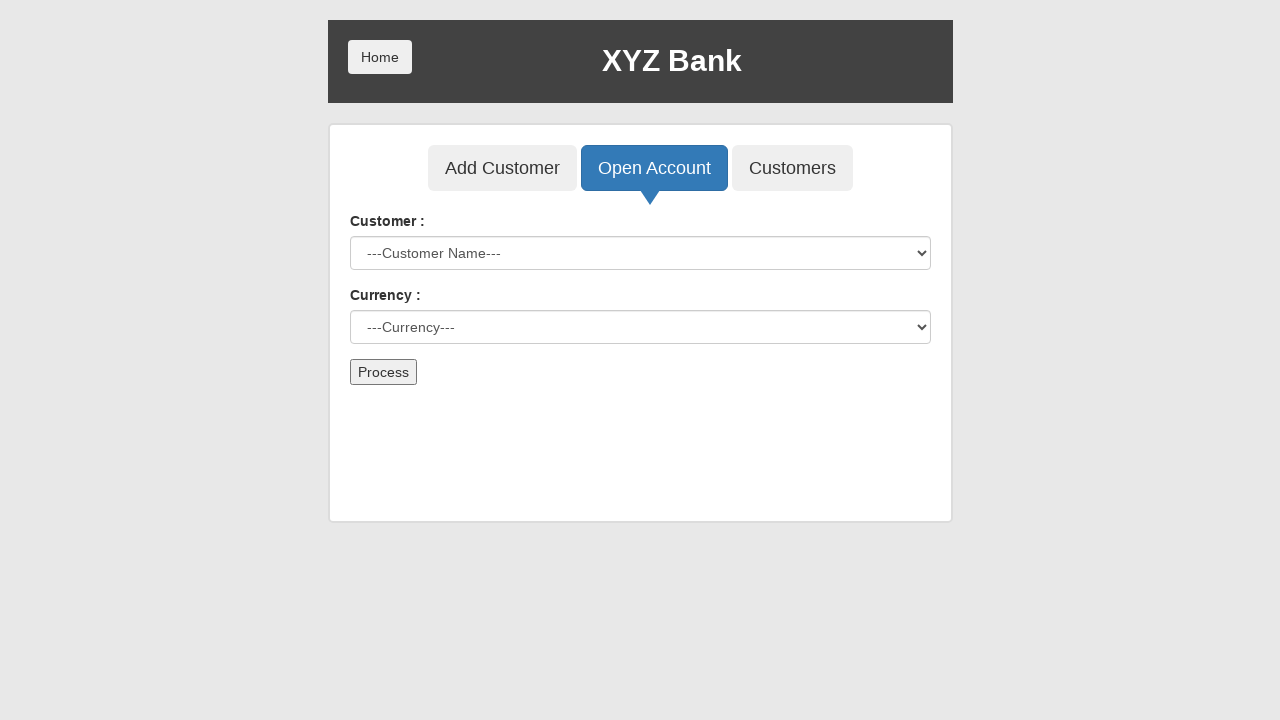

Selected 'Dollar' from currency dropdown on select#currency
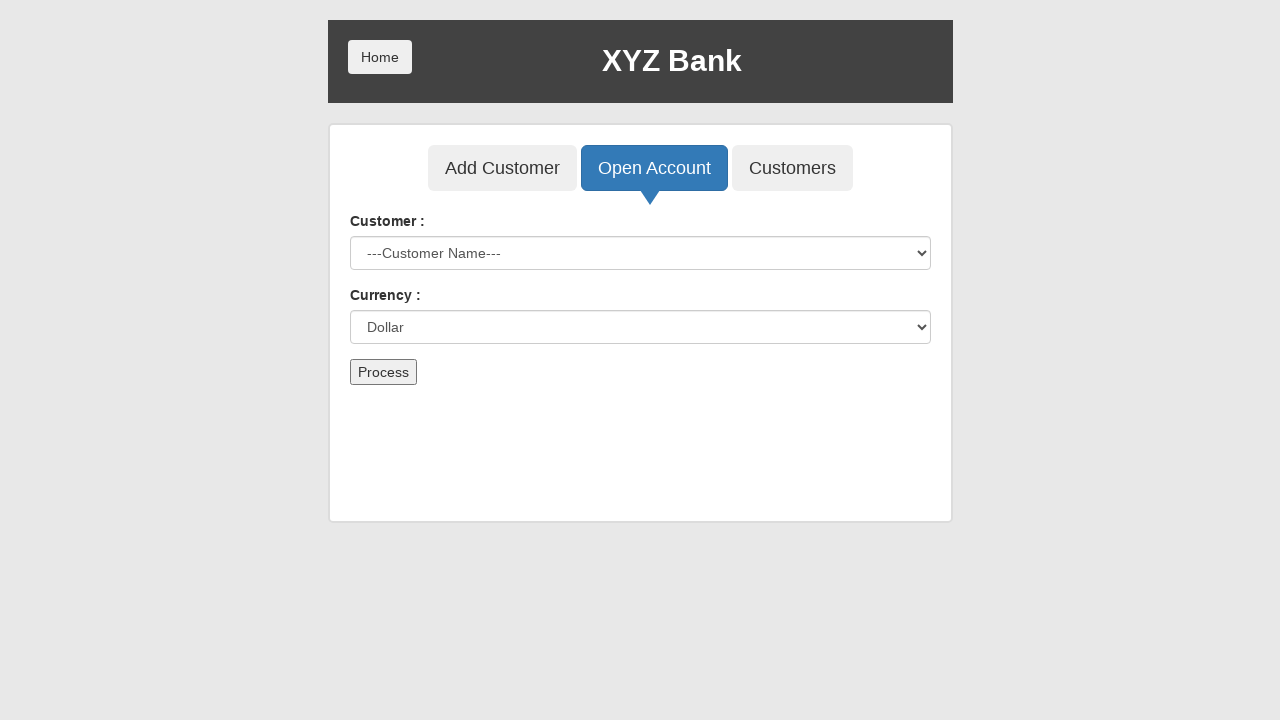

Verified currency dropdown displays 'Dollar'
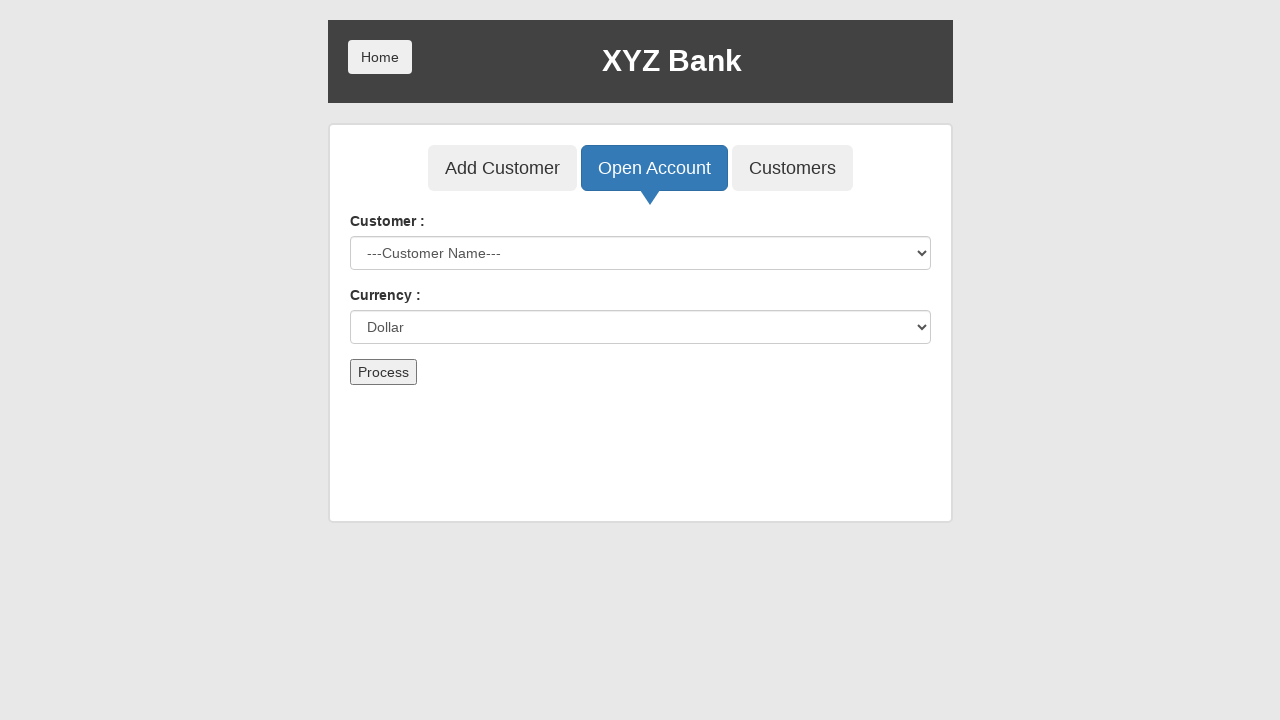

Selected 'Pound' from currency dropdown on select#currency
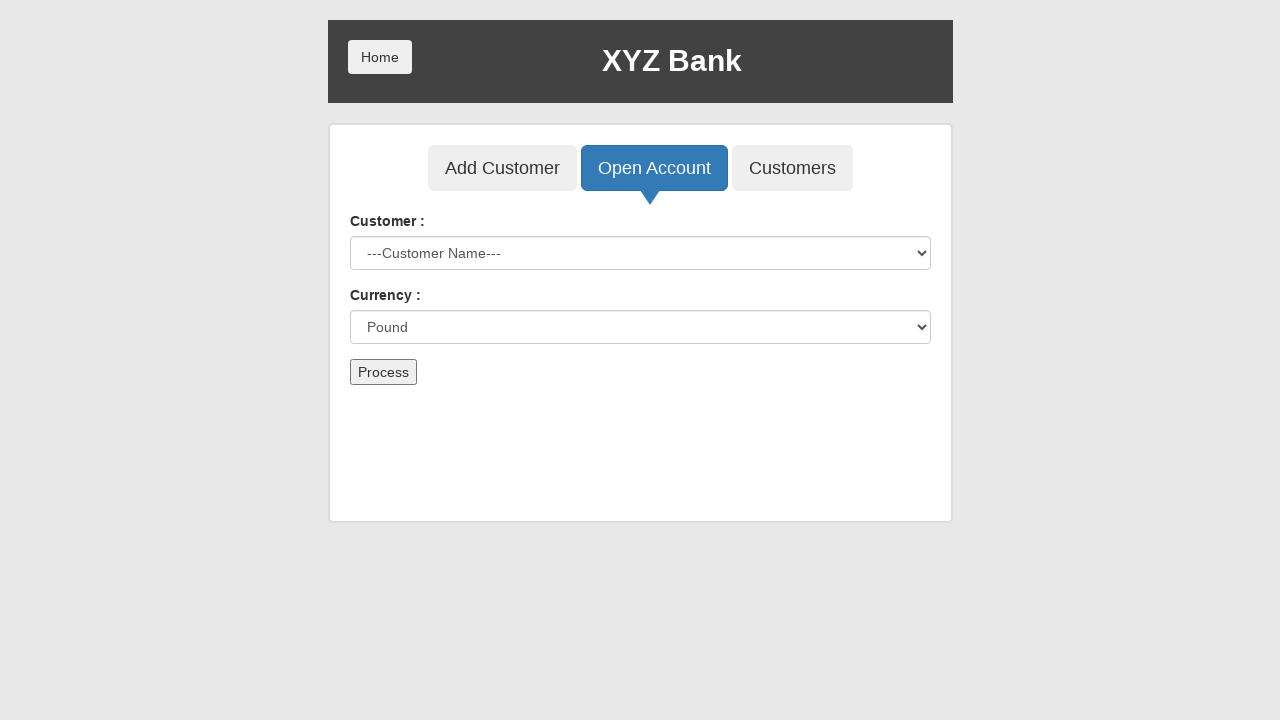

Verified currency dropdown displays 'Pound'
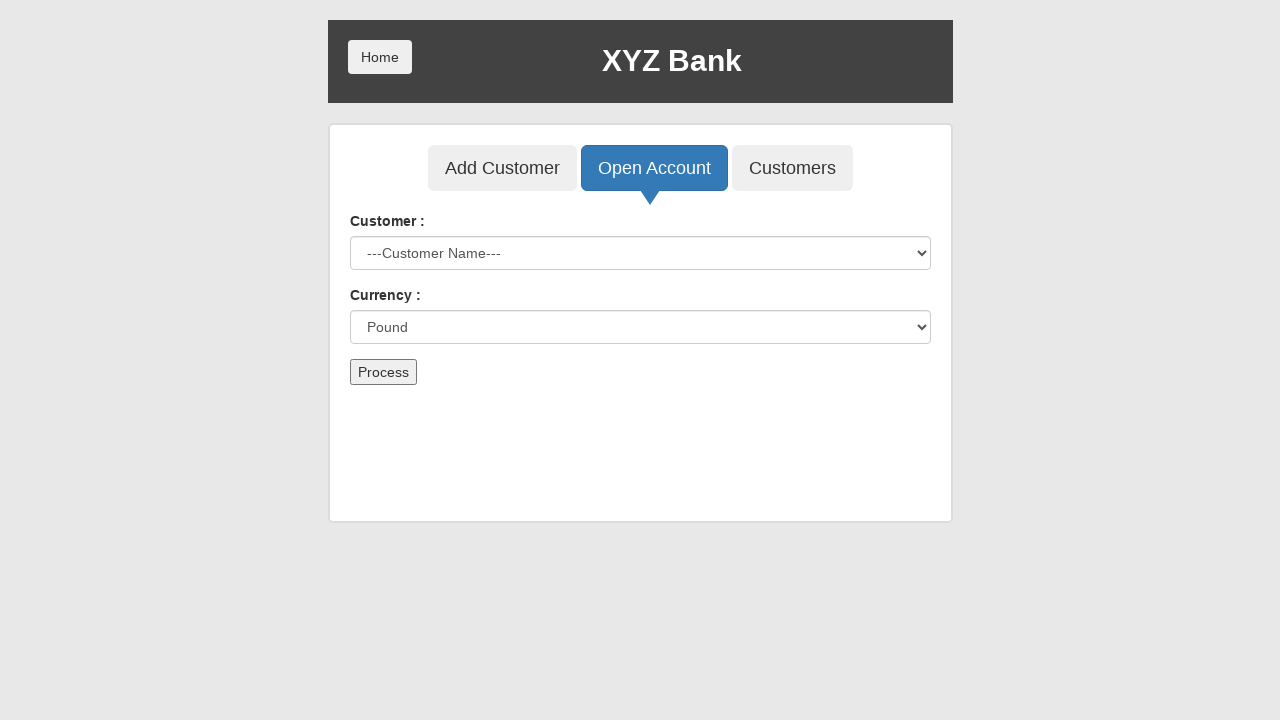

Selected 'Rupee' from currency dropdown on select#currency
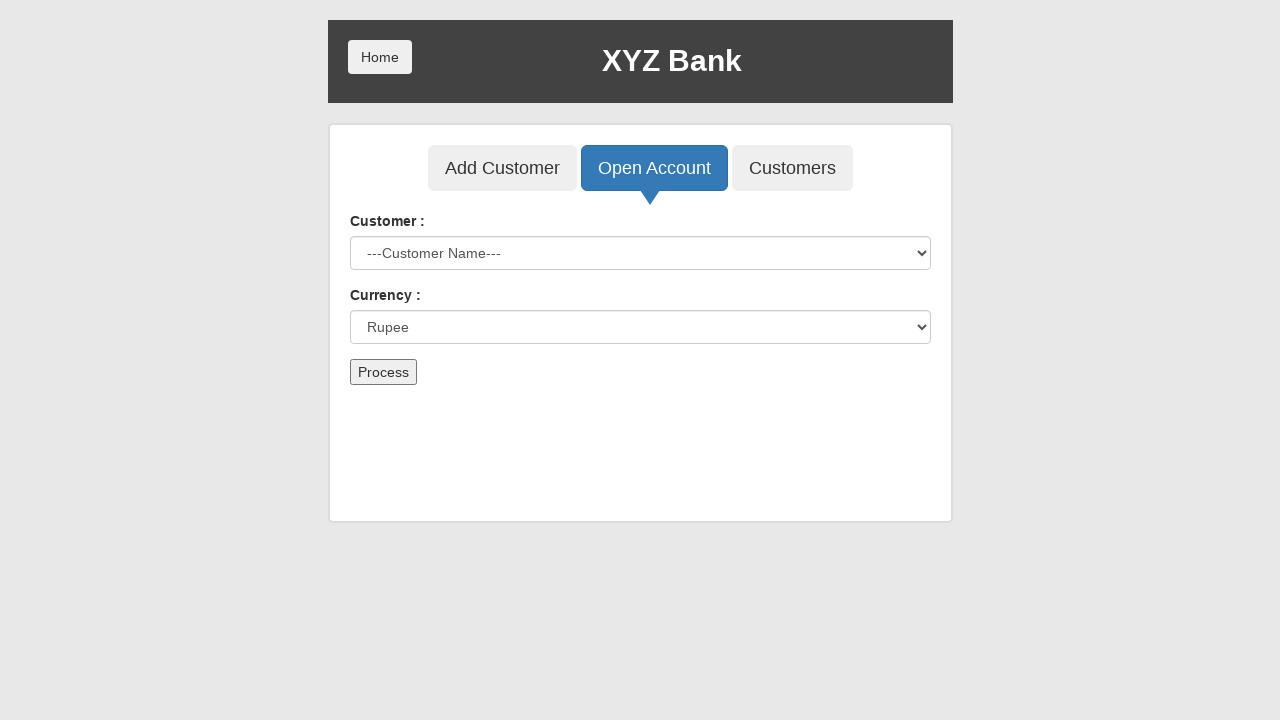

Verified currency dropdown displays 'Rupee'
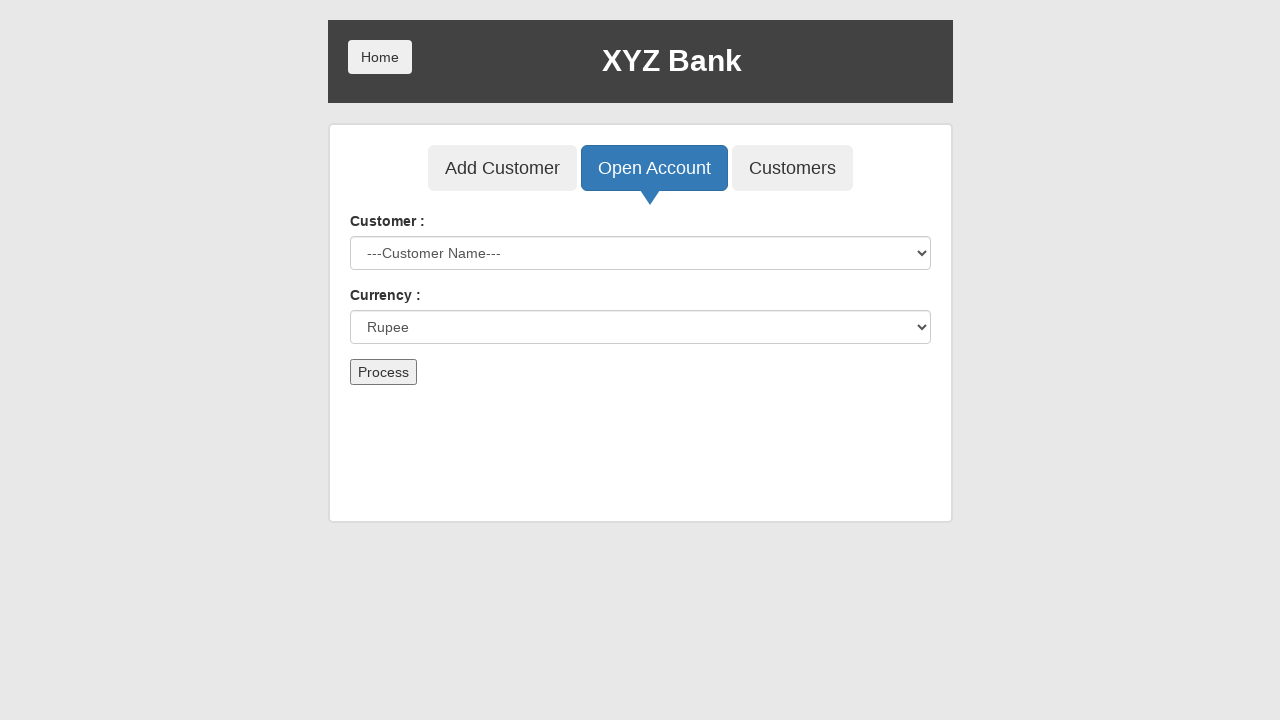

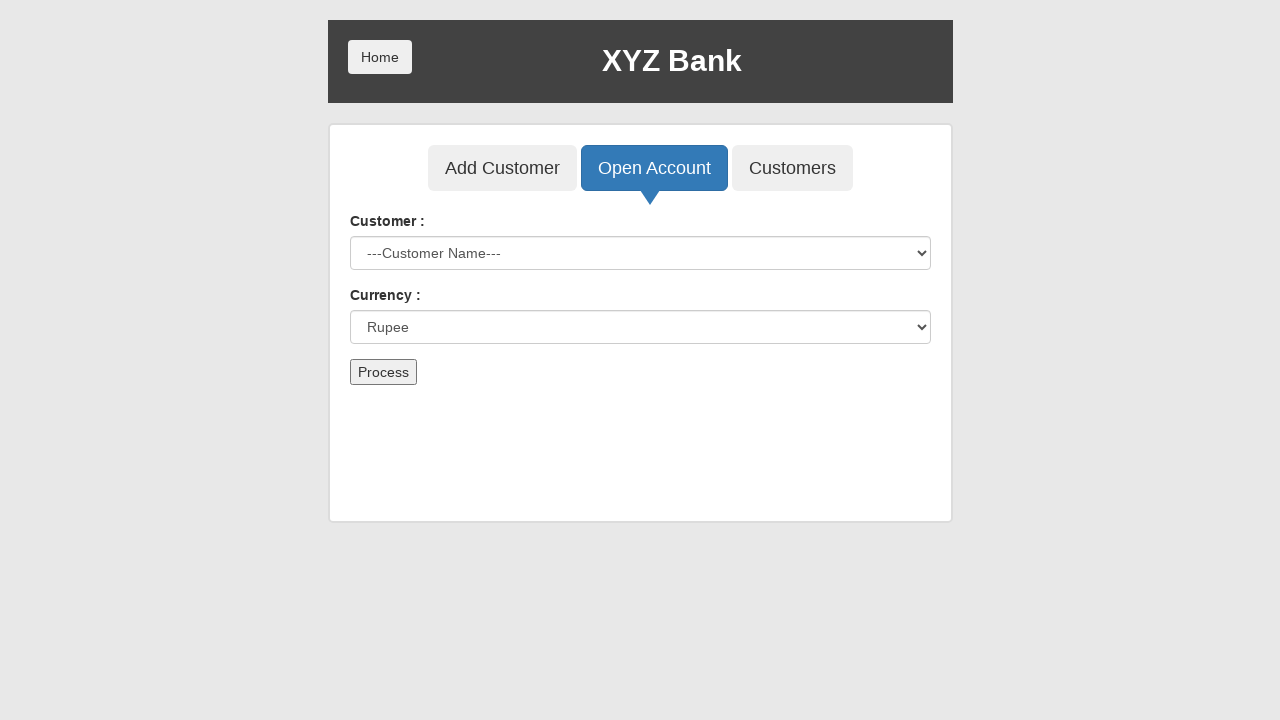